Tests clicking a loader button on a page that likely triggers a loading animation or dynamic content

Starting URL: https://automationtesting.co.uk/loader.html

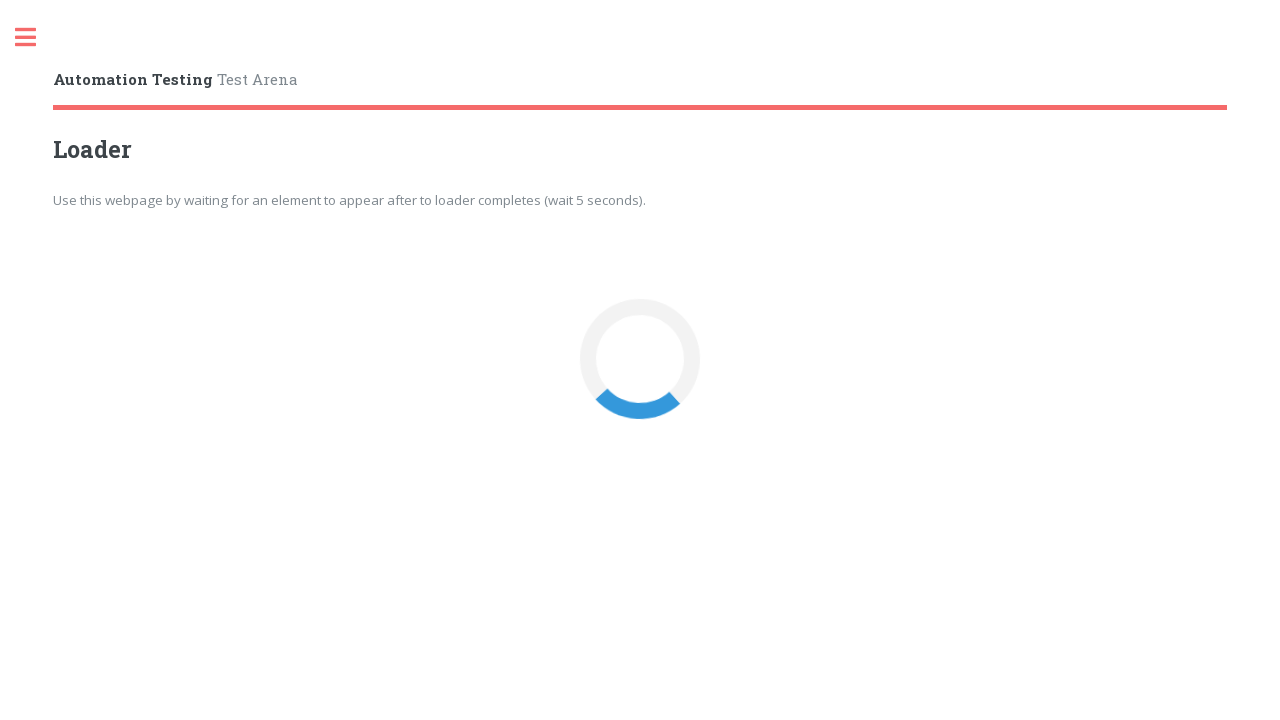

Clicked loader button to trigger loading animation at (640, 360) on button#loaderBtn
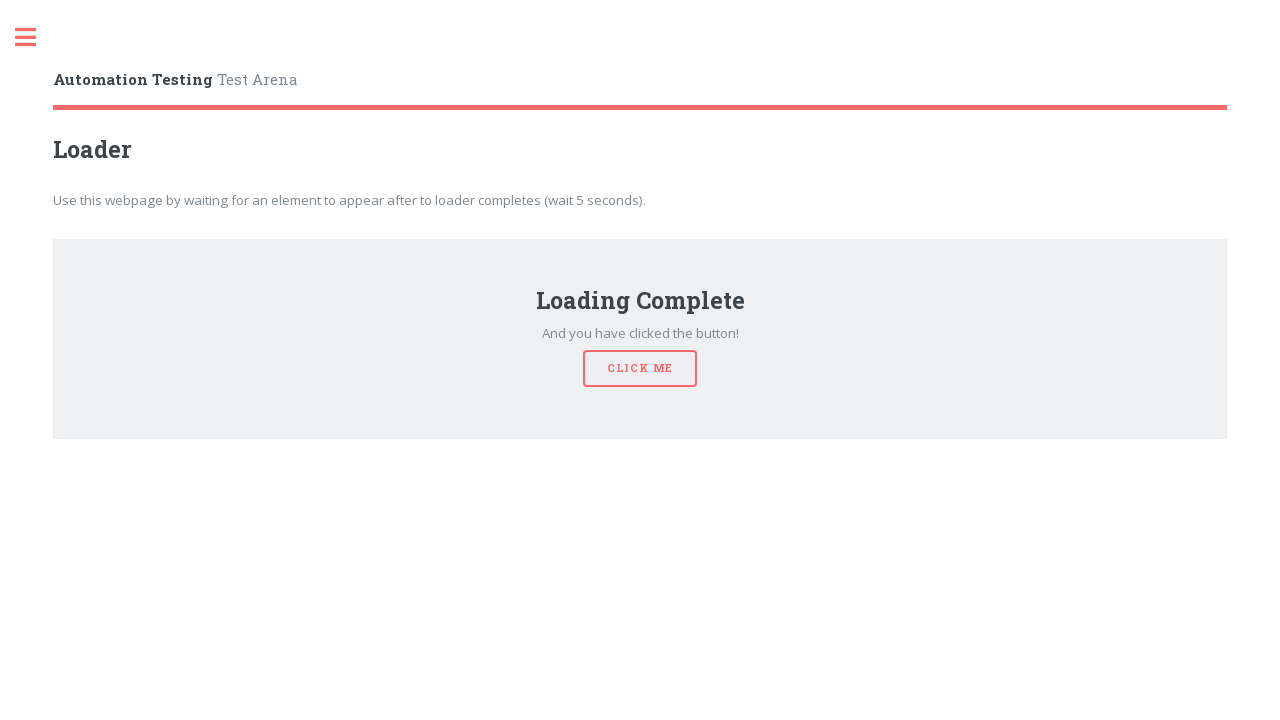

Waited 2 seconds for loading animation to complete
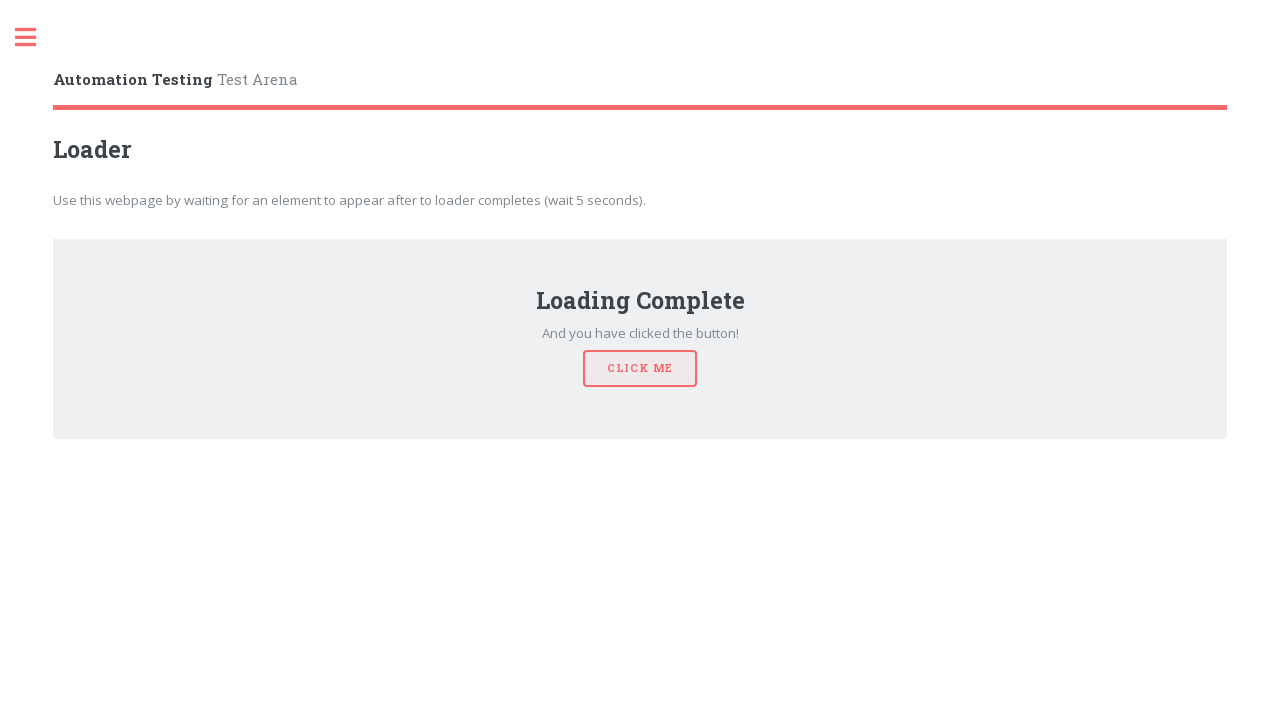

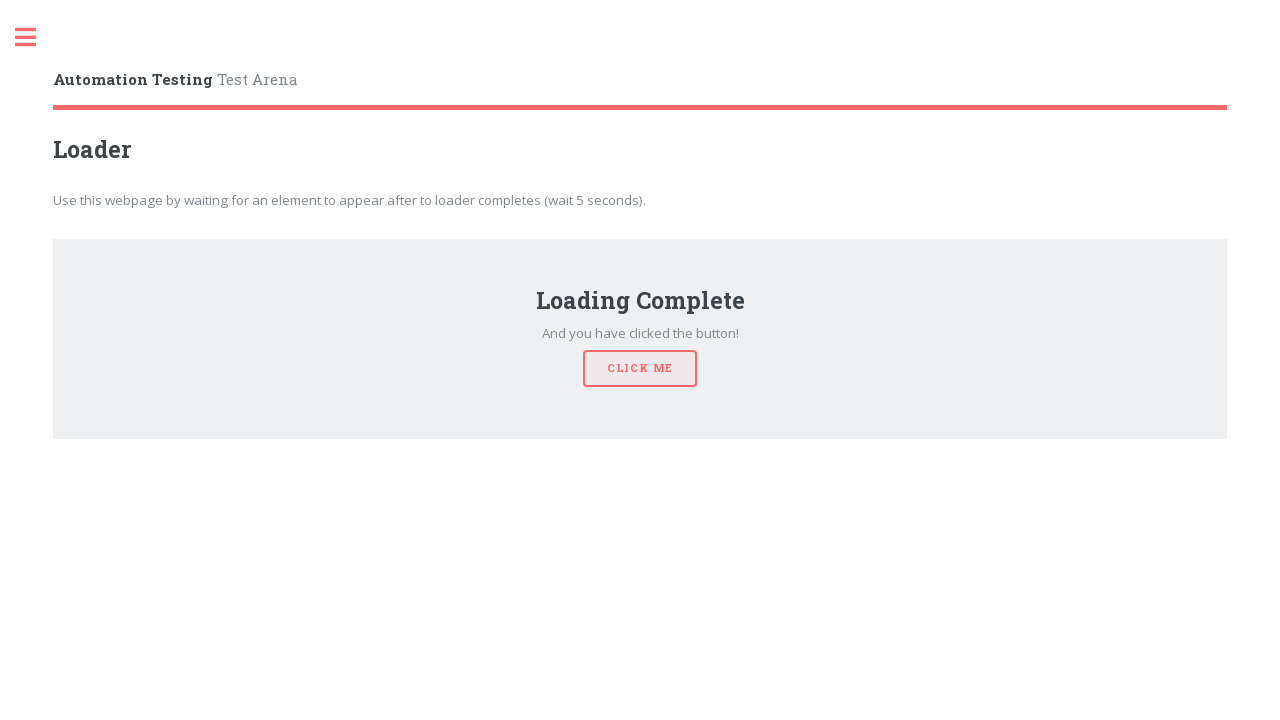